Tests that edits are saved when the input field loses focus (blur event).

Starting URL: https://demo.playwright.dev/todomvc

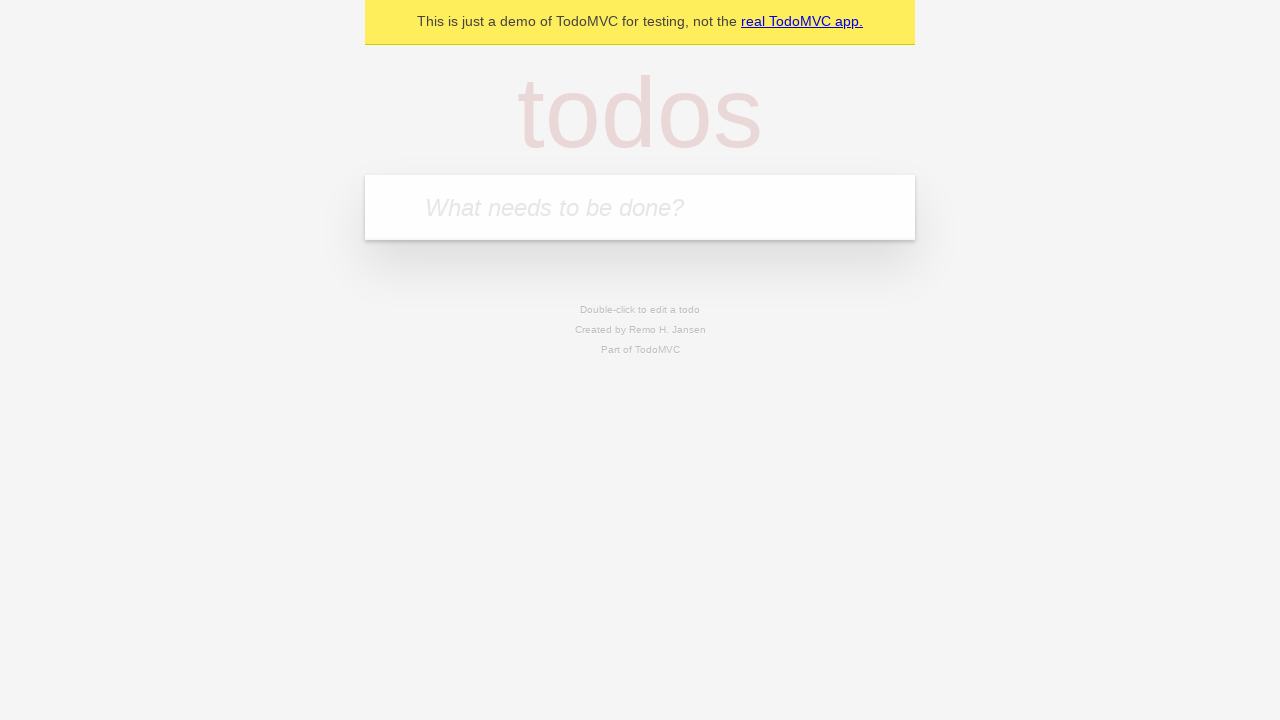

Filled todo input with 'buy some cheese' on internal:attr=[placeholder="What needs to be done?"i]
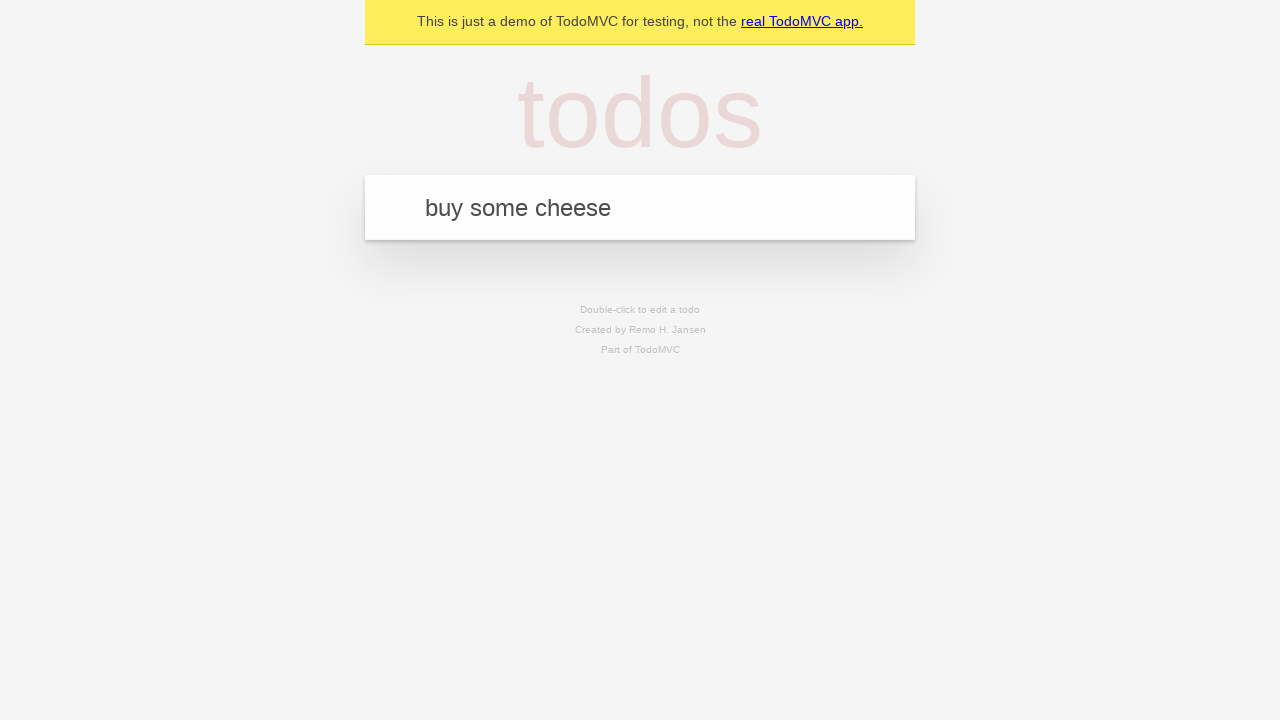

Pressed Enter to create first todo item on internal:attr=[placeholder="What needs to be done?"i]
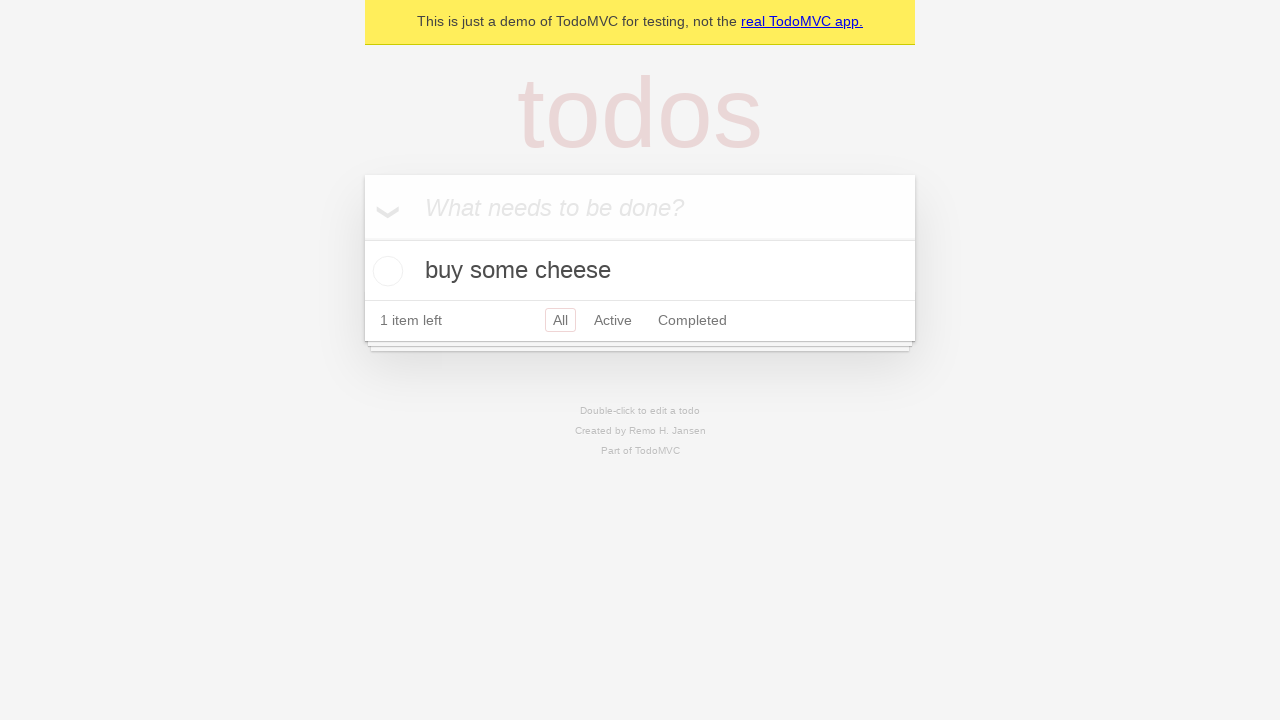

Filled todo input with 'feed the cat' on internal:attr=[placeholder="What needs to be done?"i]
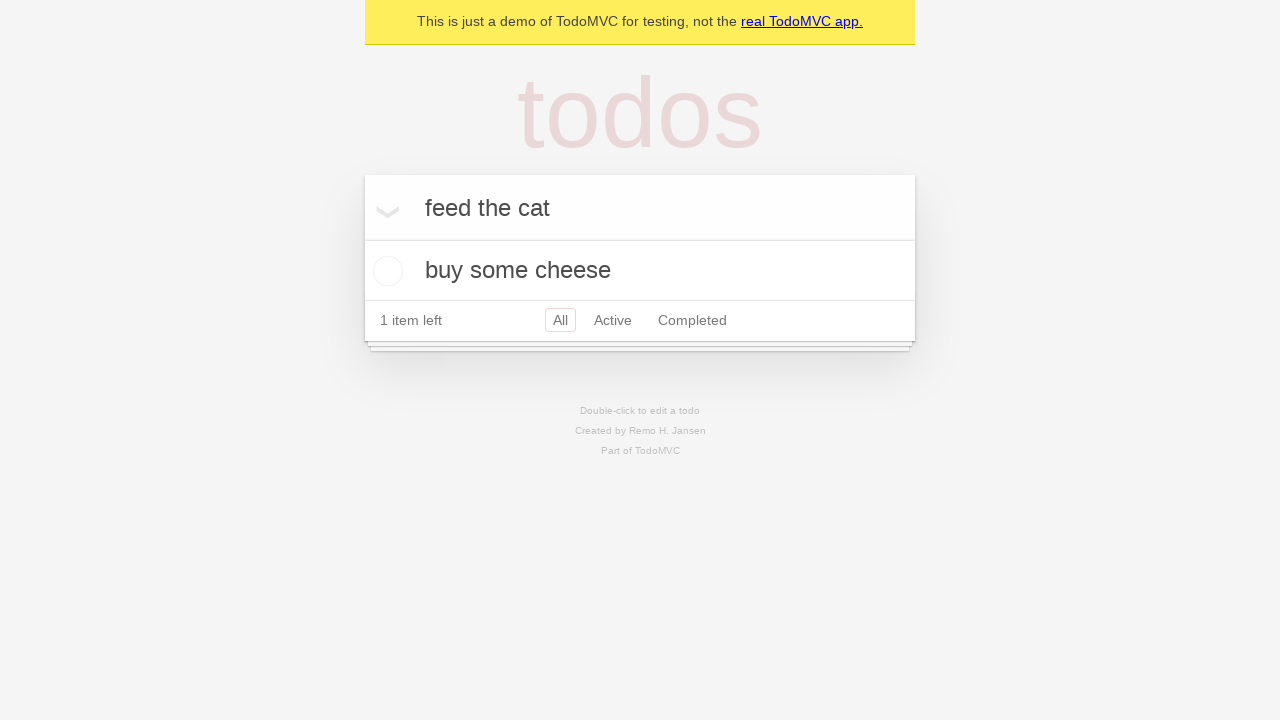

Pressed Enter to create second todo item on internal:attr=[placeholder="What needs to be done?"i]
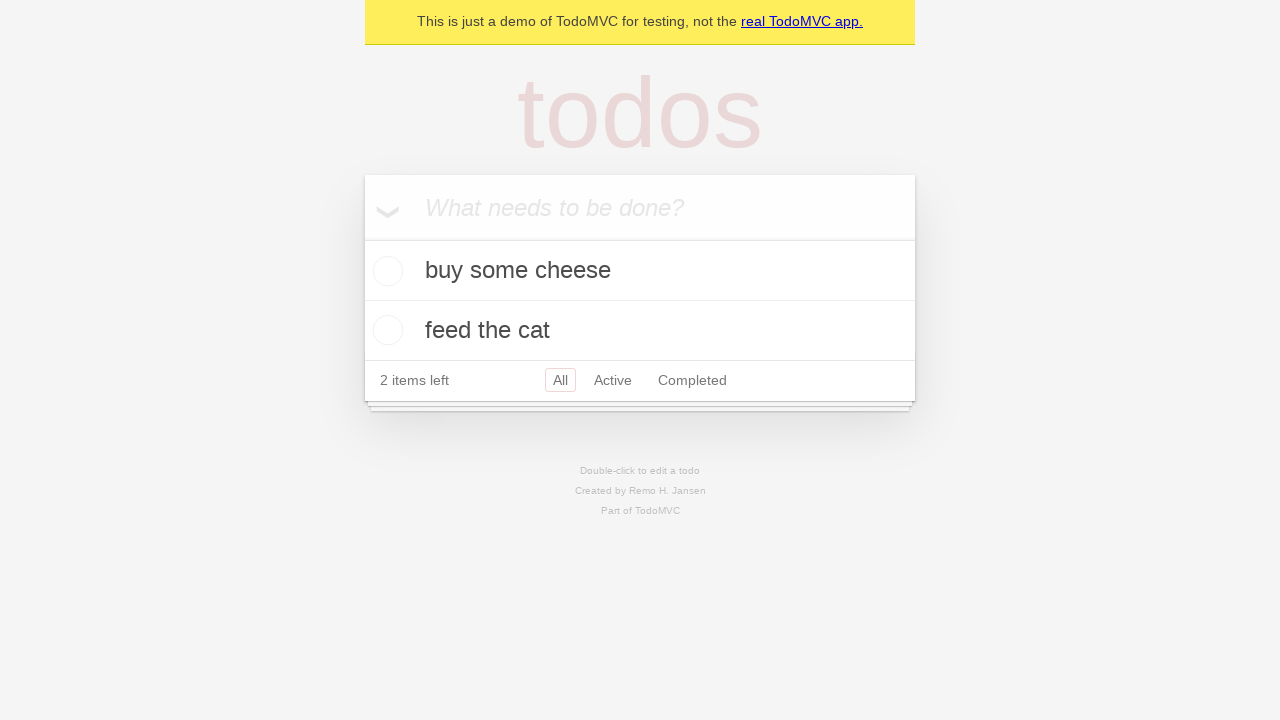

Filled todo input with 'book a doctors appointment' on internal:attr=[placeholder="What needs to be done?"i]
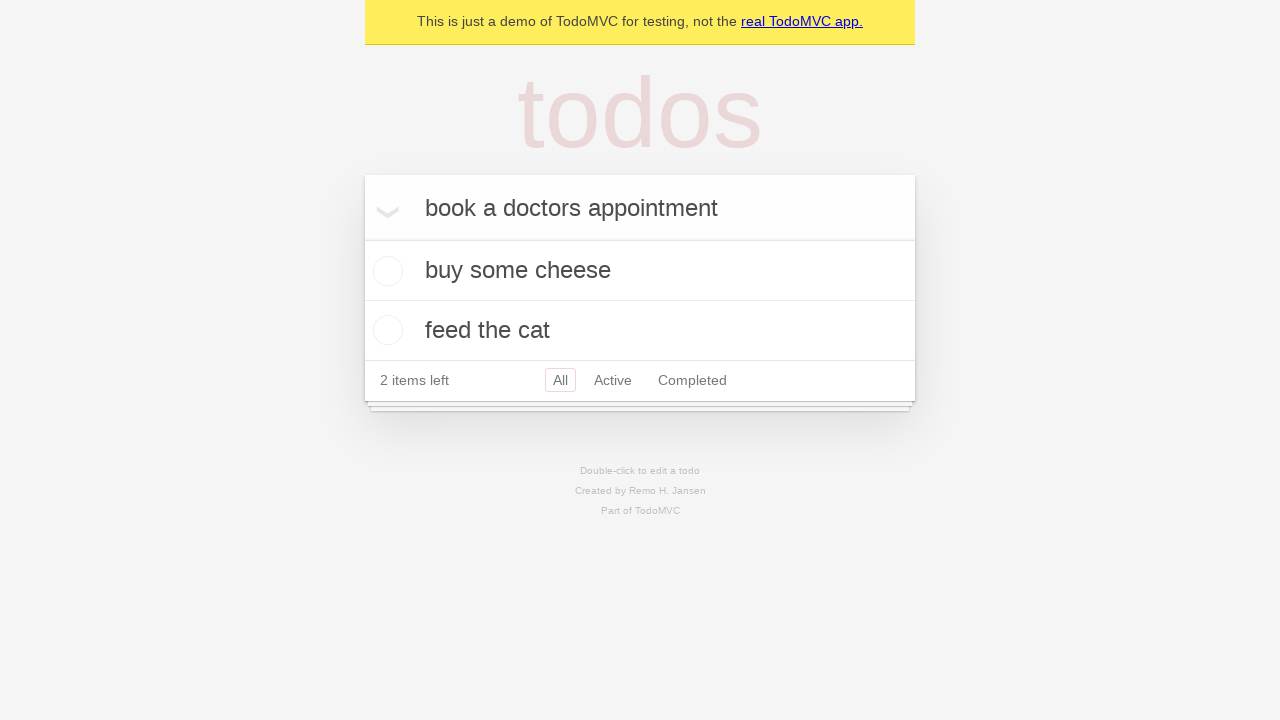

Pressed Enter to create third todo item on internal:attr=[placeholder="What needs to be done?"i]
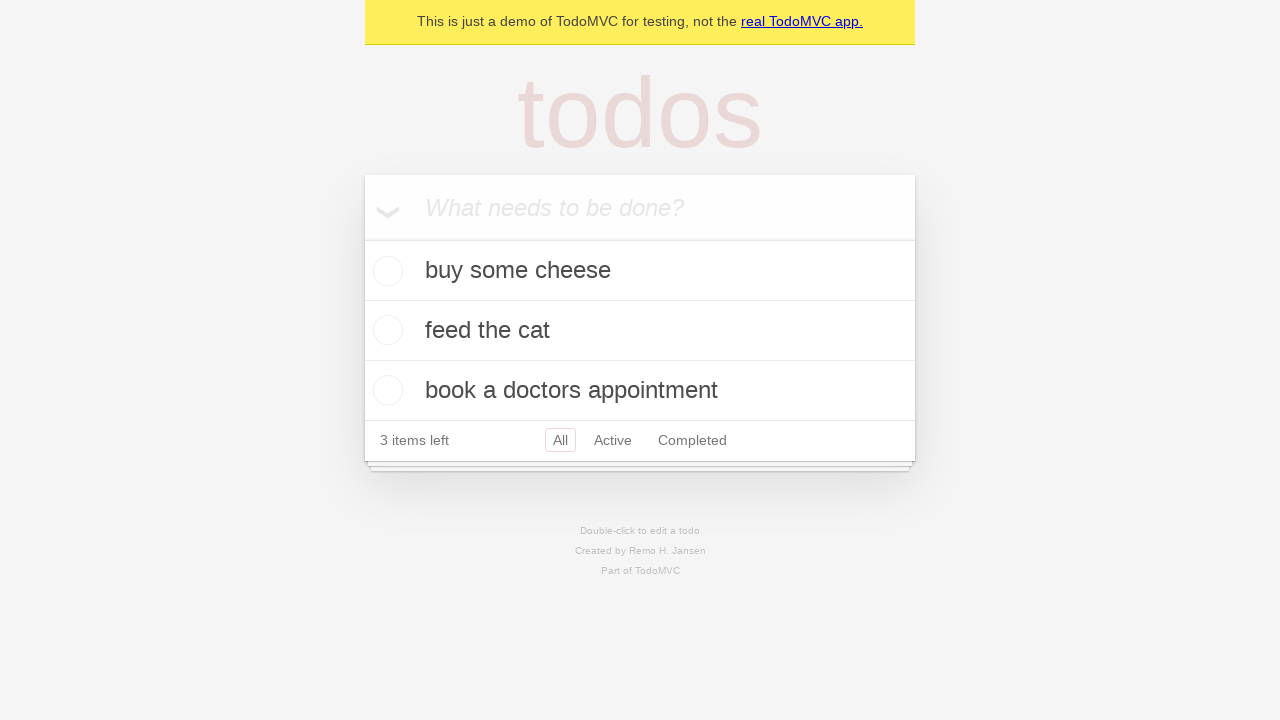

Double-clicked second todo item to enter edit mode at (640, 331) on internal:testid=[data-testid="todo-item"s] >> nth=1
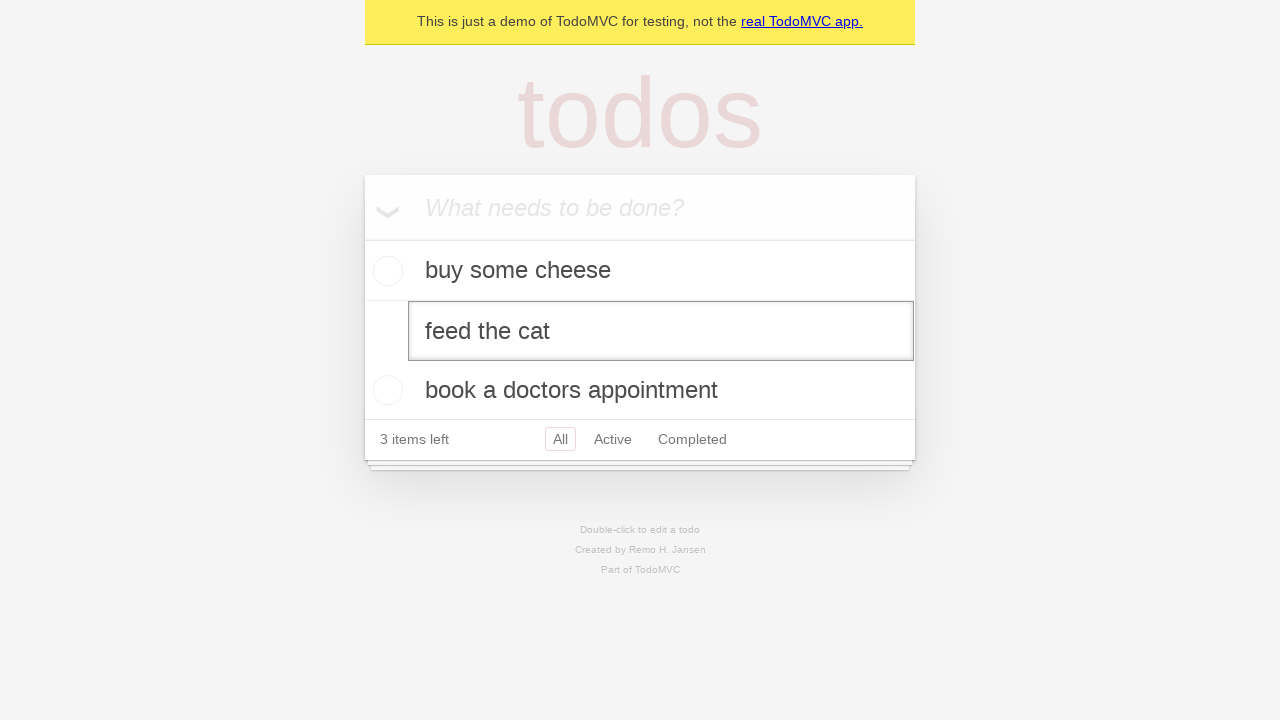

Filled edit field with 'buy some sausages' on internal:testid=[data-testid="todo-item"s] >> nth=1 >> internal:role=textbox[nam
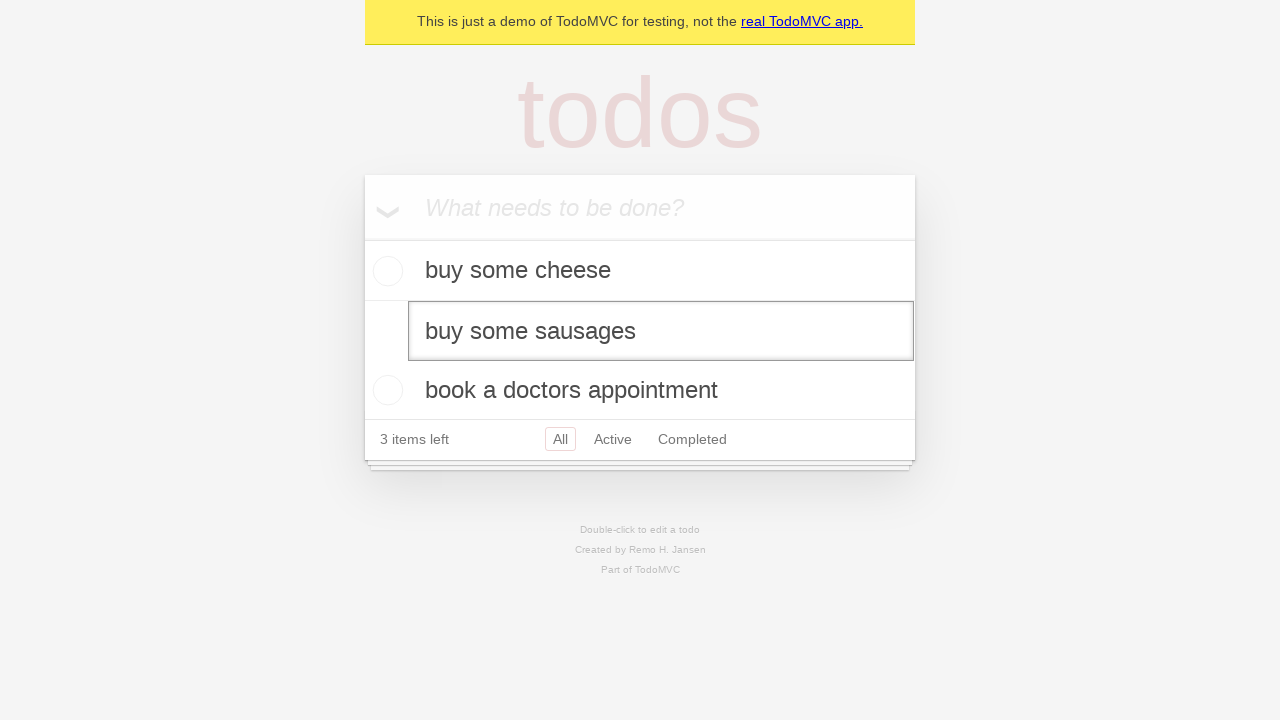

Triggered blur event on edit field to save changes
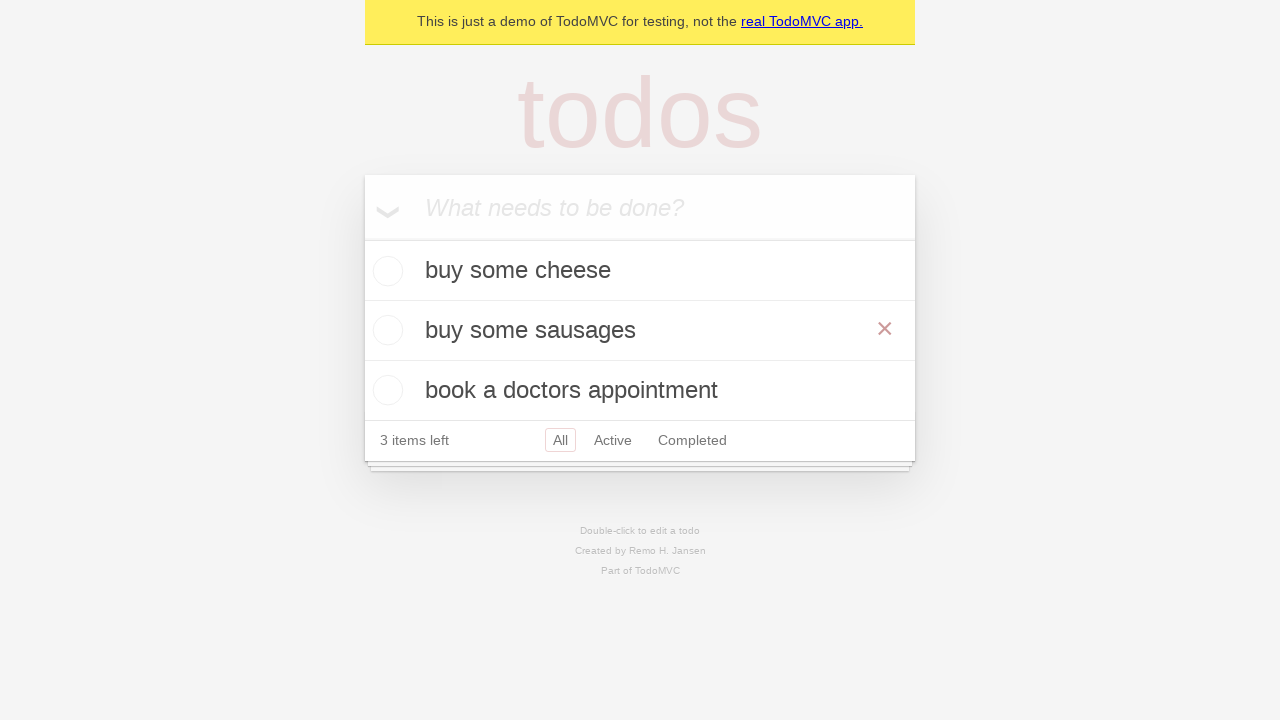

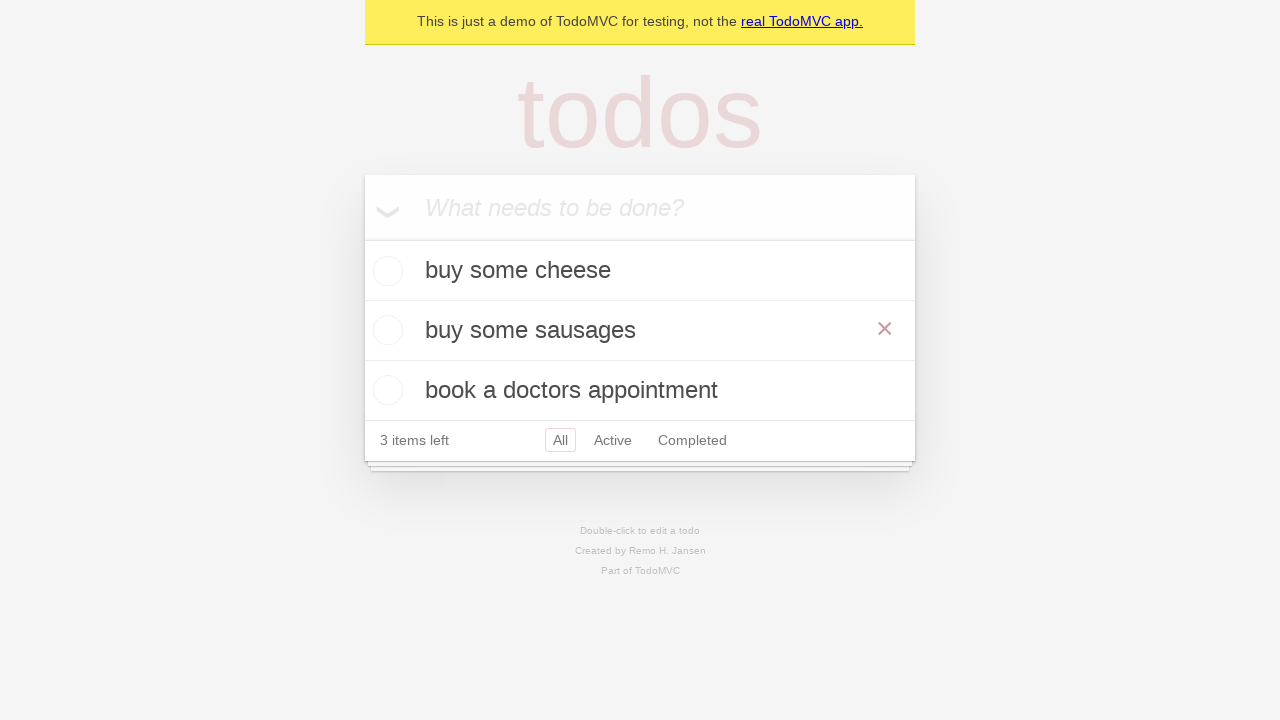